Tests an explicit wait scenario where the browser waits for a price element to show $100, then clicks a book button, reads an input value, calculates a mathematical result using logarithm and sine functions, fills in the answer, and submits the form.

Starting URL: http://suninjuly.github.io/explicit_wait2.html

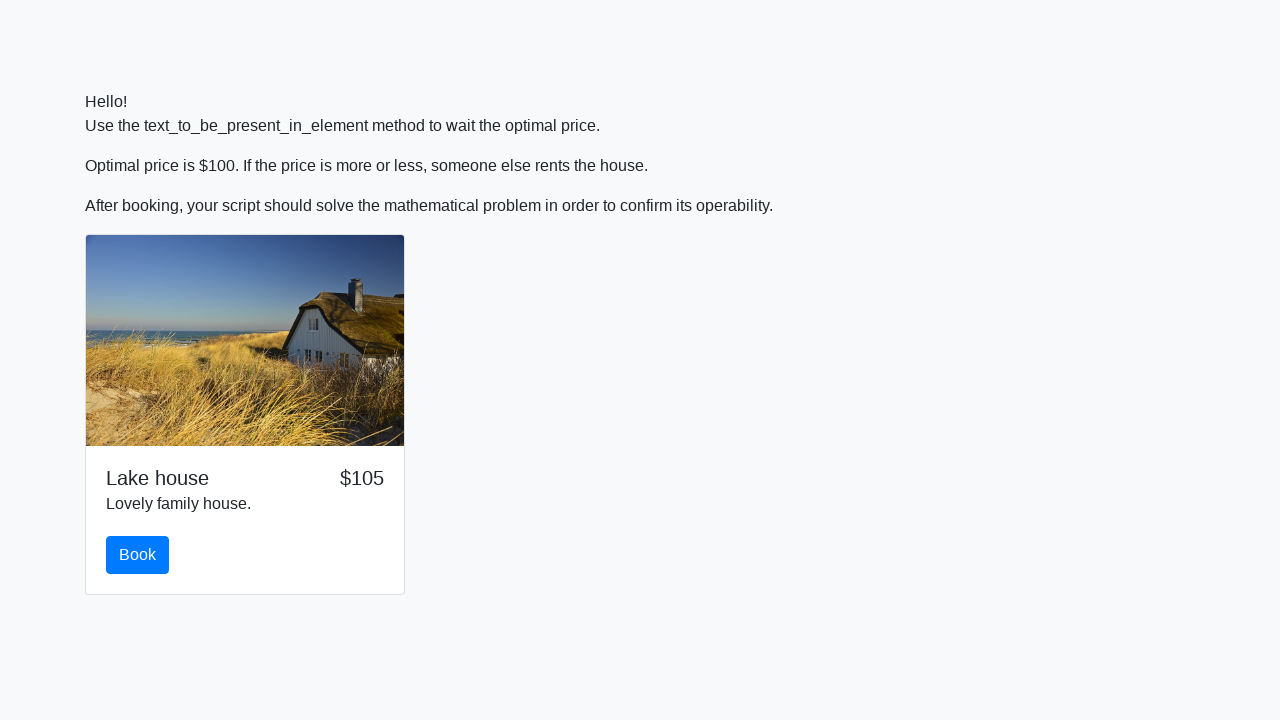

Waited for price element to display $100
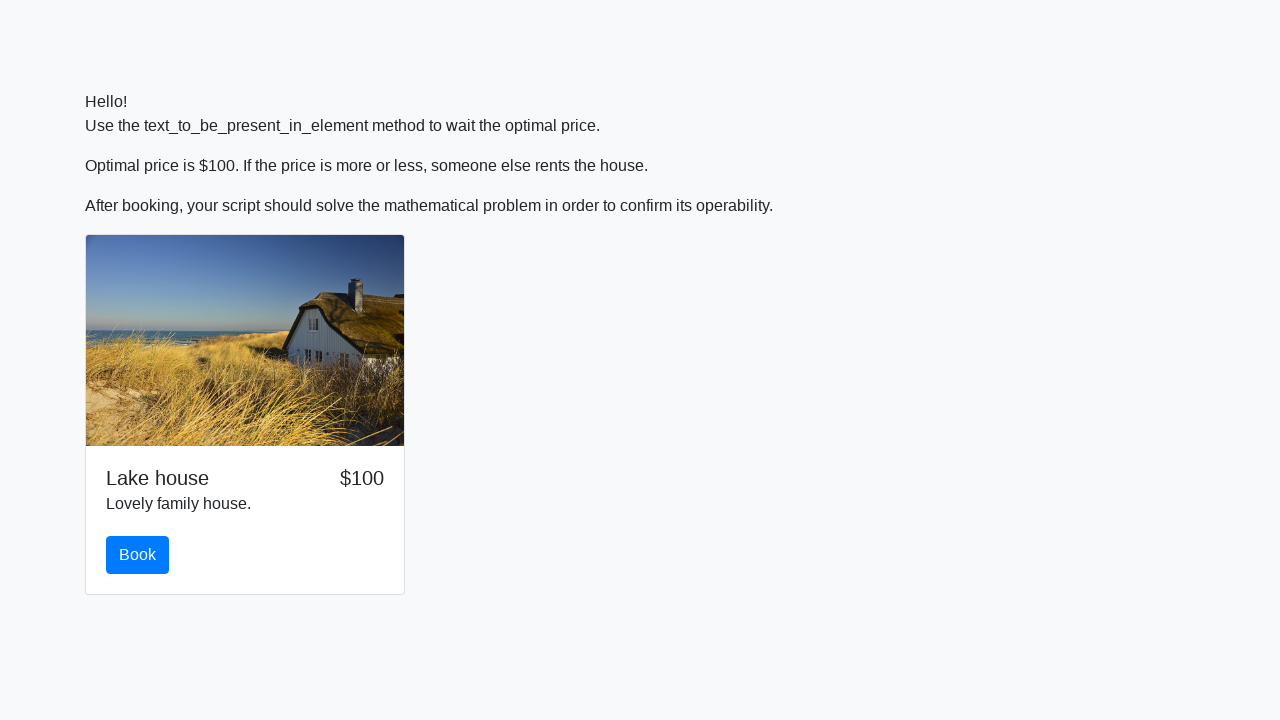

Clicked the book button at (138, 555) on #book
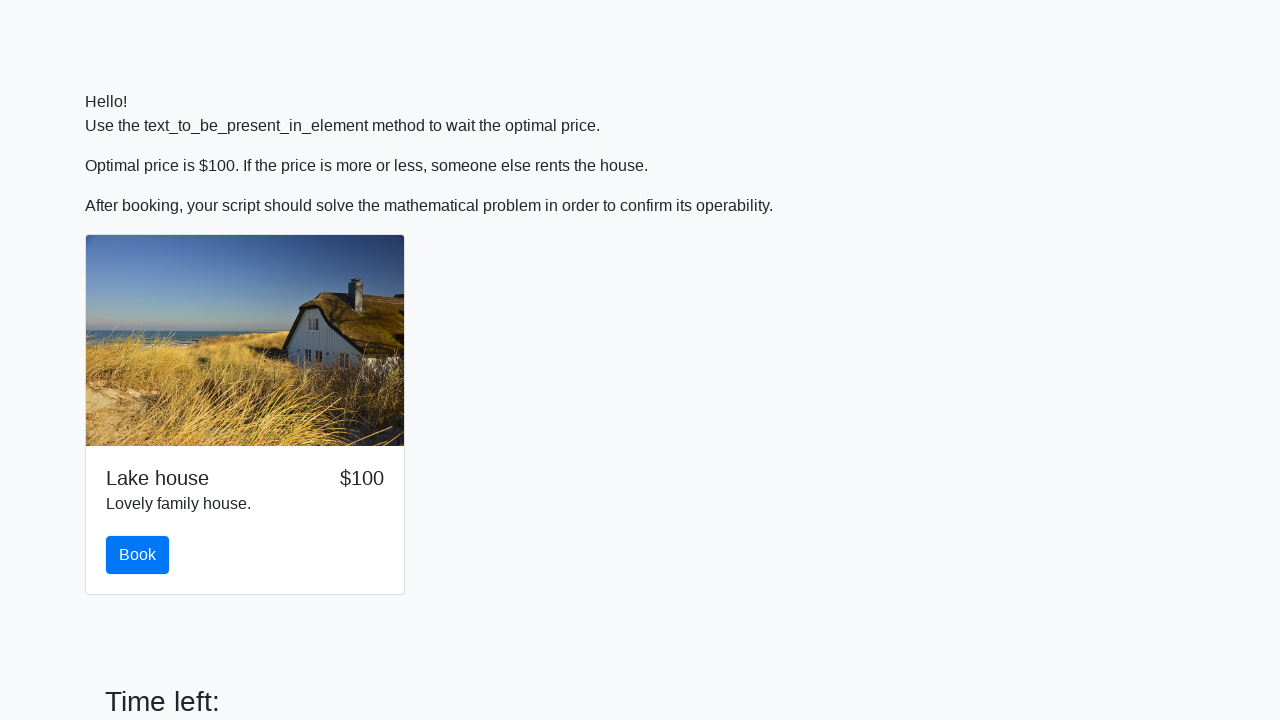

Retrieved input value from #input_value element
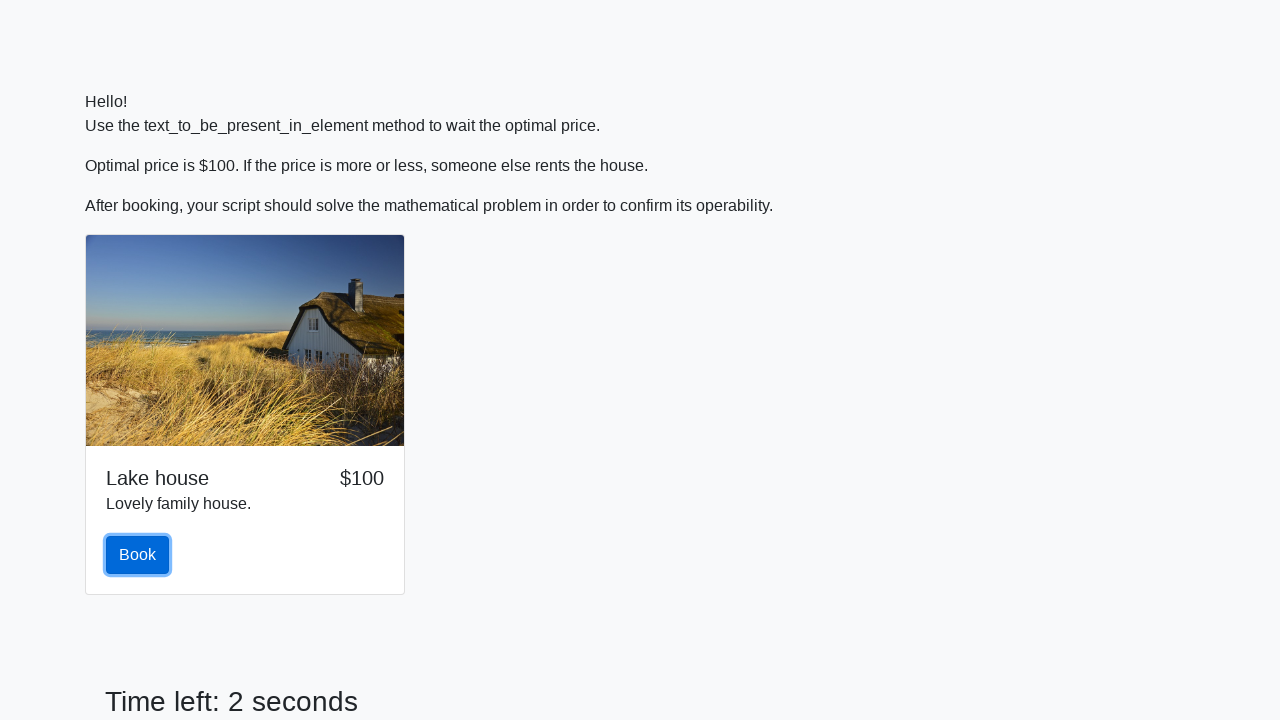

Calculated answer using logarithm and sine functions: 1.9773286239977044
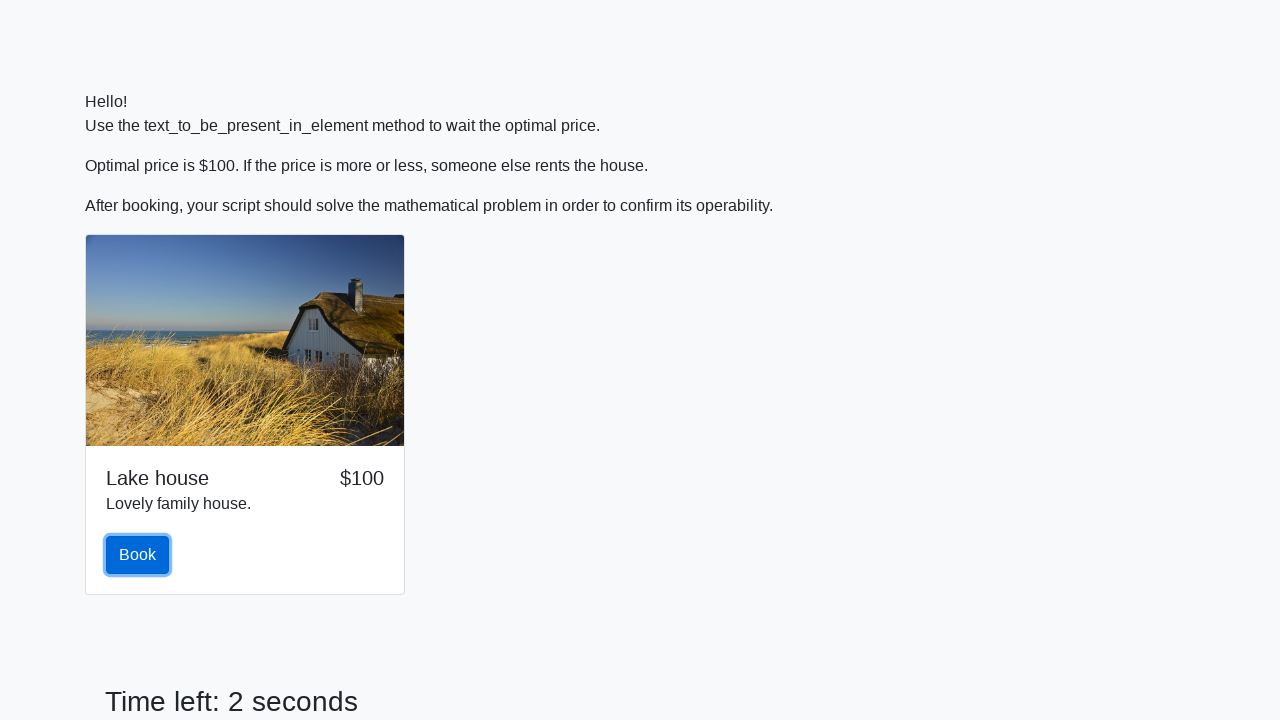

Filled answer field with calculated result on #answer
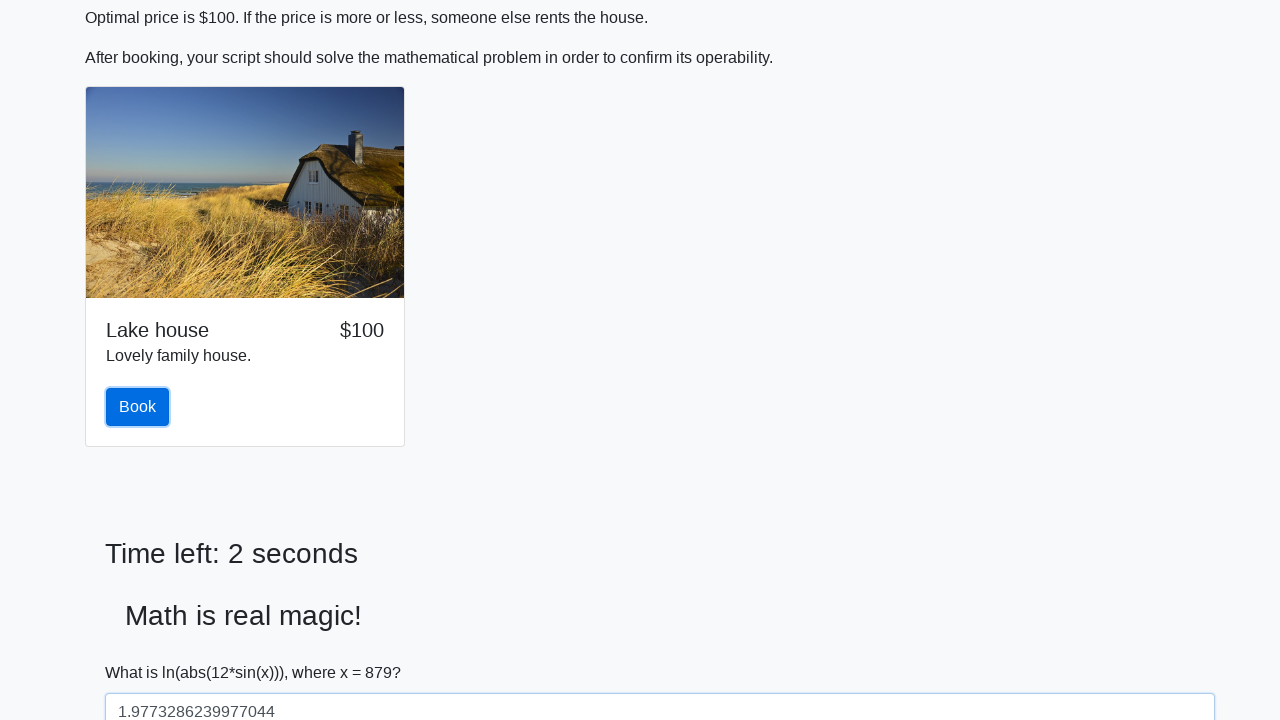

Clicked the solve button to submit the form at (143, 651) on #solve
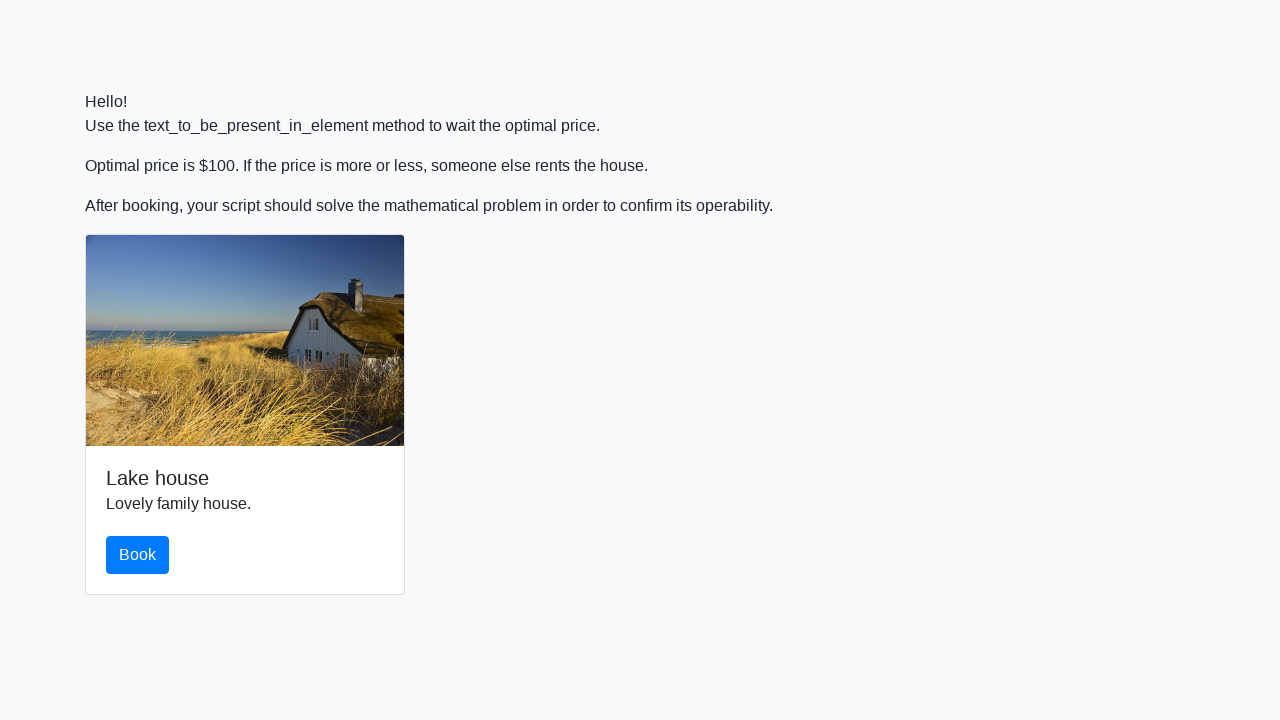

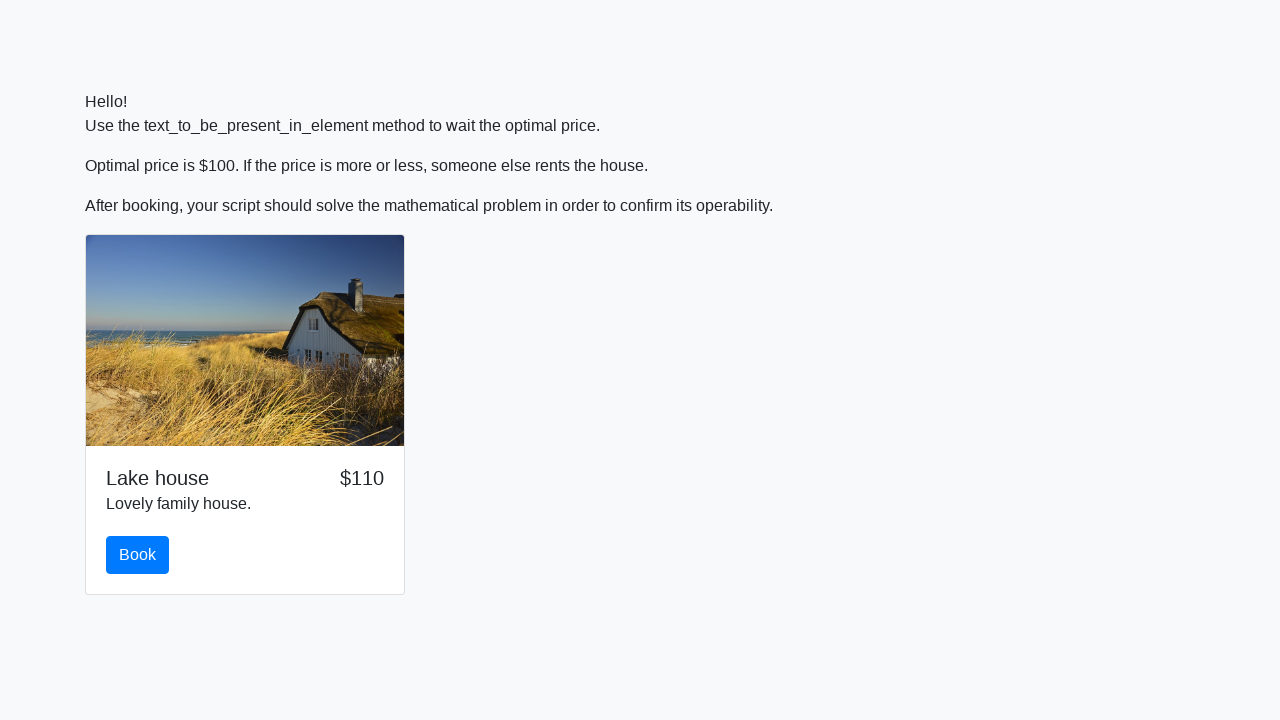